Tests window handling functionality by navigating to a window test page and clicking a button that opens a new browser window.

Starting URL: https://www.leafground.com/window.xhtml

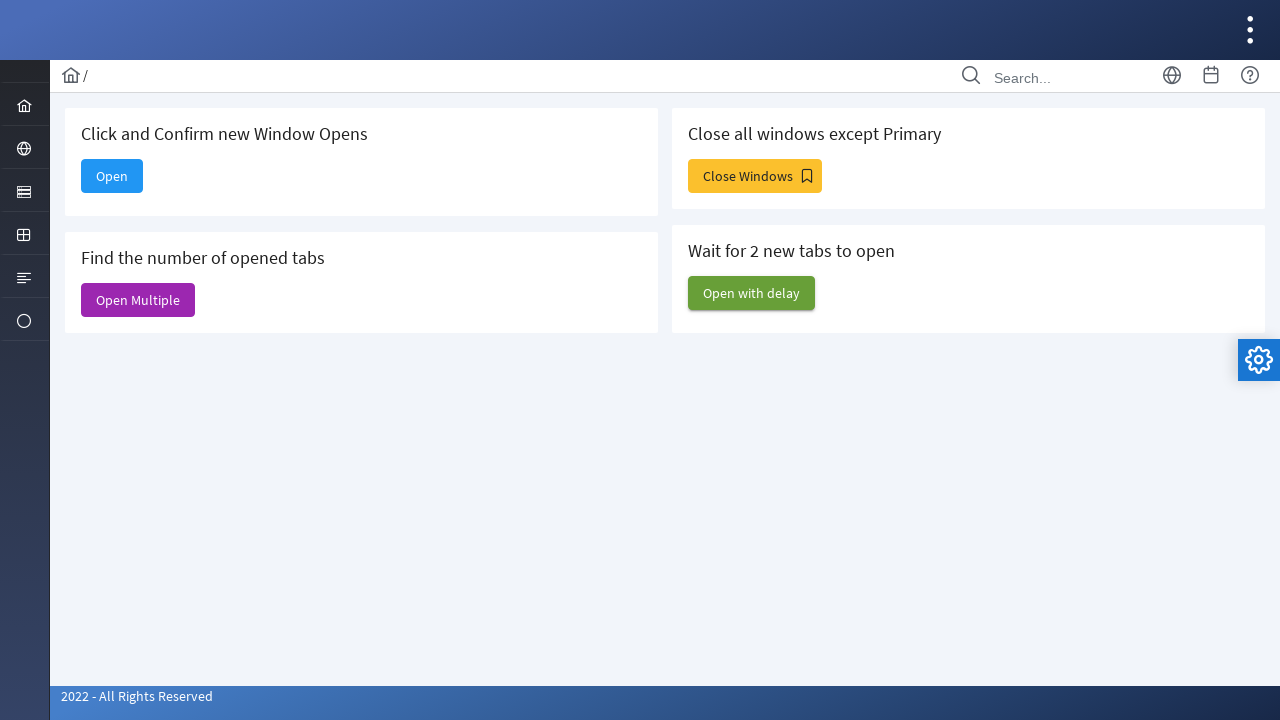

Clicked button to open a new browser window at (138, 300) on [name='j_idt88:j_idt91']
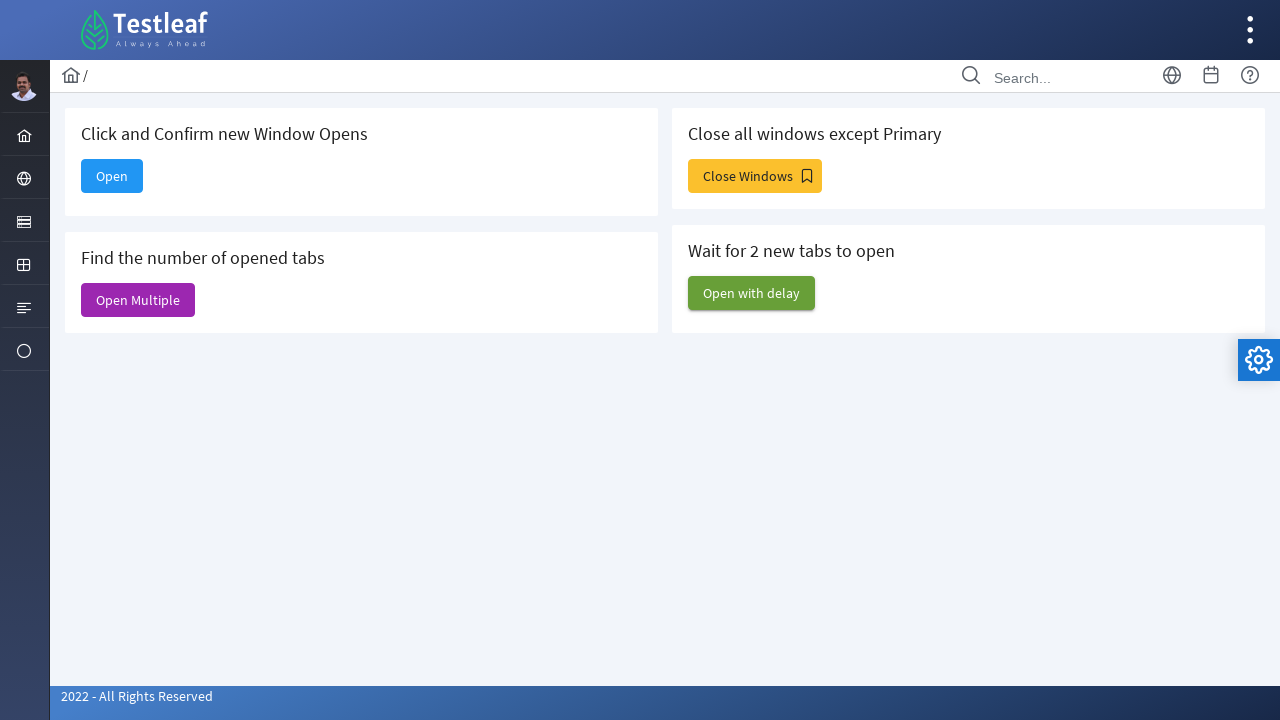

Waited 1000ms for new window to open
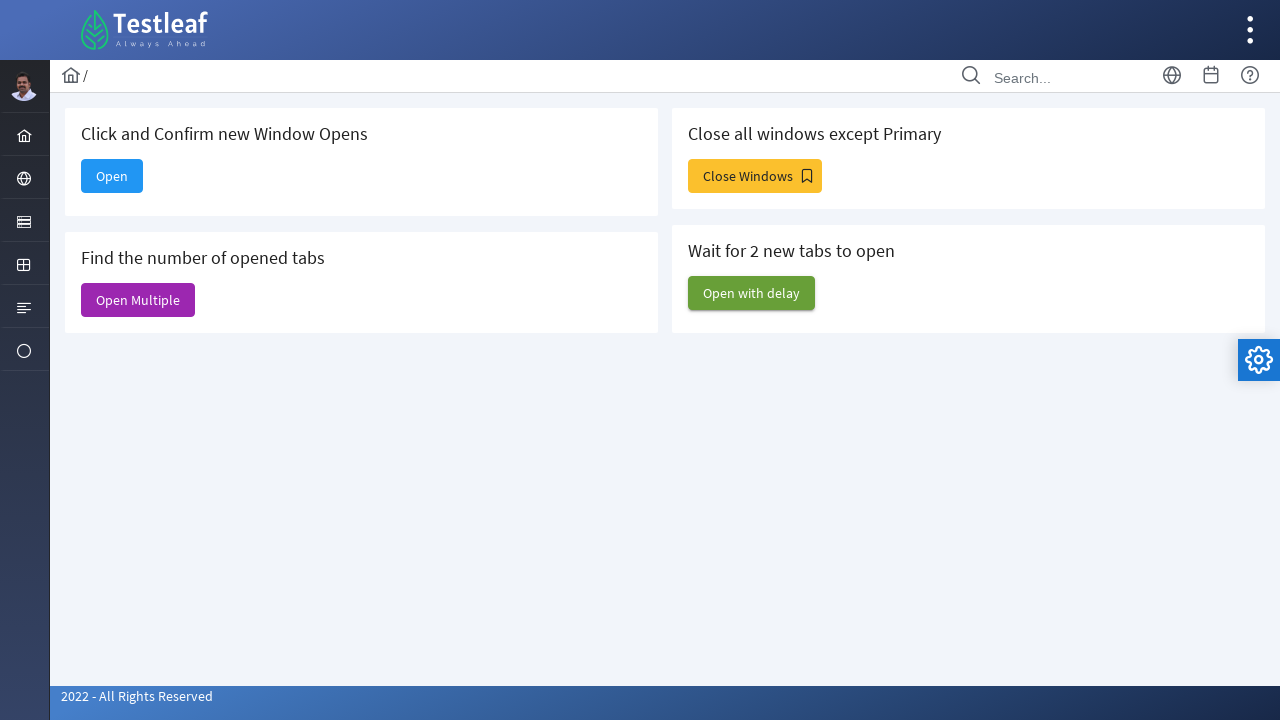

Verified that a new window was opened - context now has multiple pages
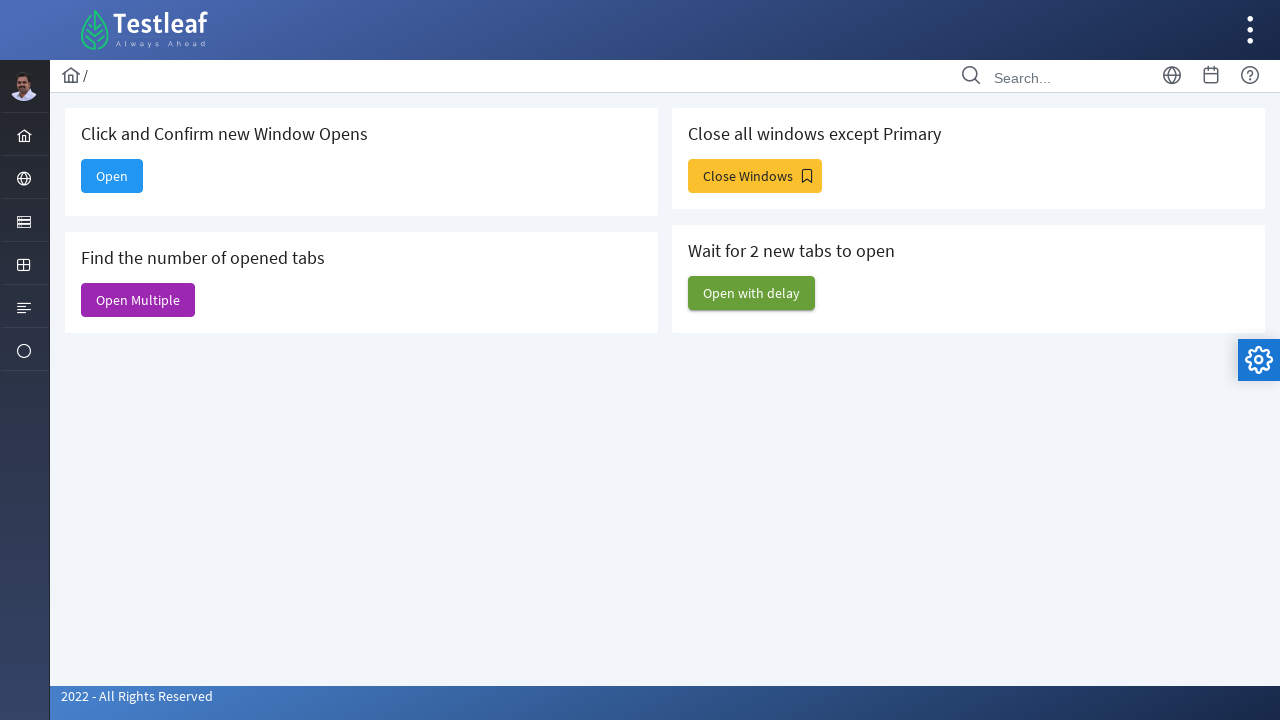

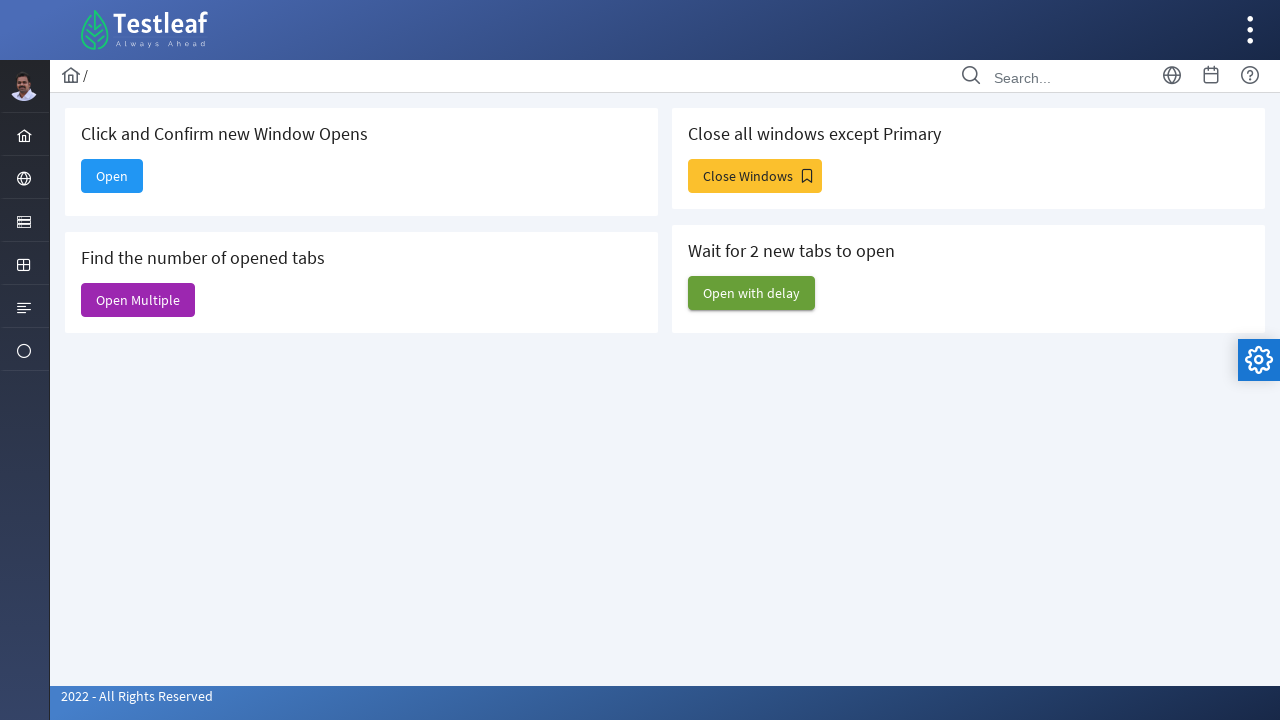